Tests drag and drop functionality by dragging an element and dropping it onto a target area

Starting URL: https://jqueryui.com/resources/demos/droppable/default.html

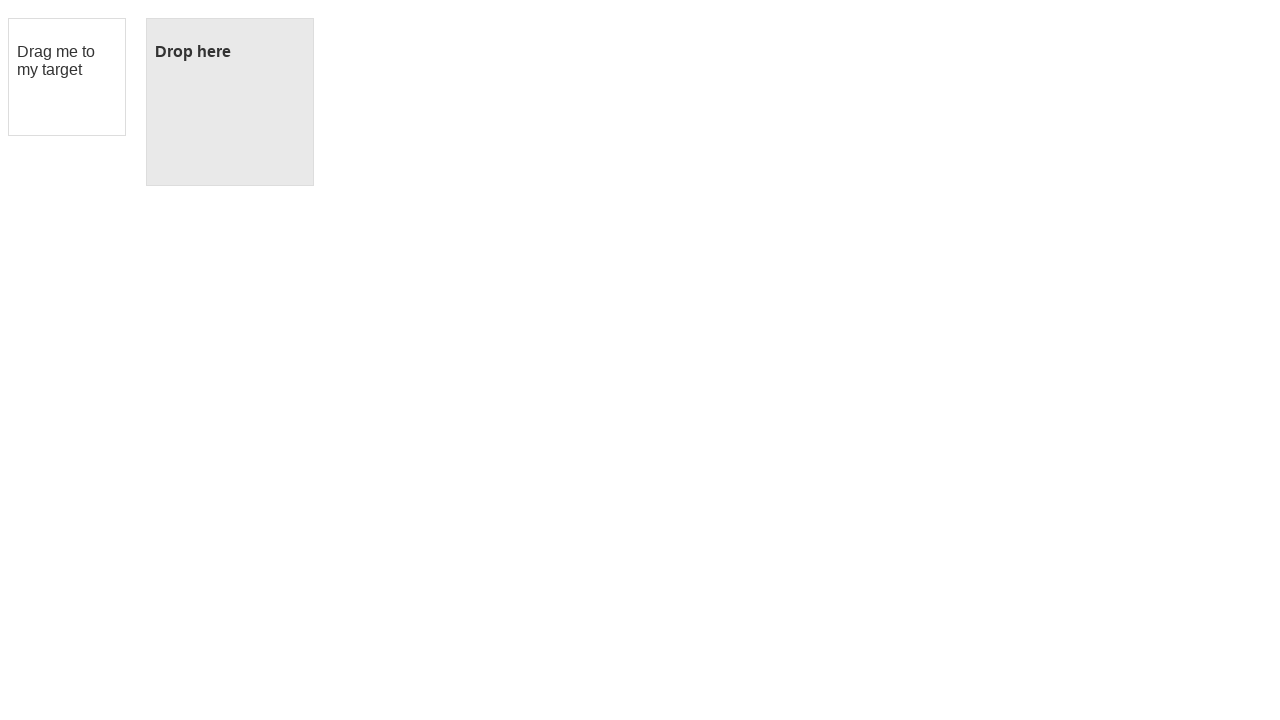

Navigated to jQuery UI droppable demo page
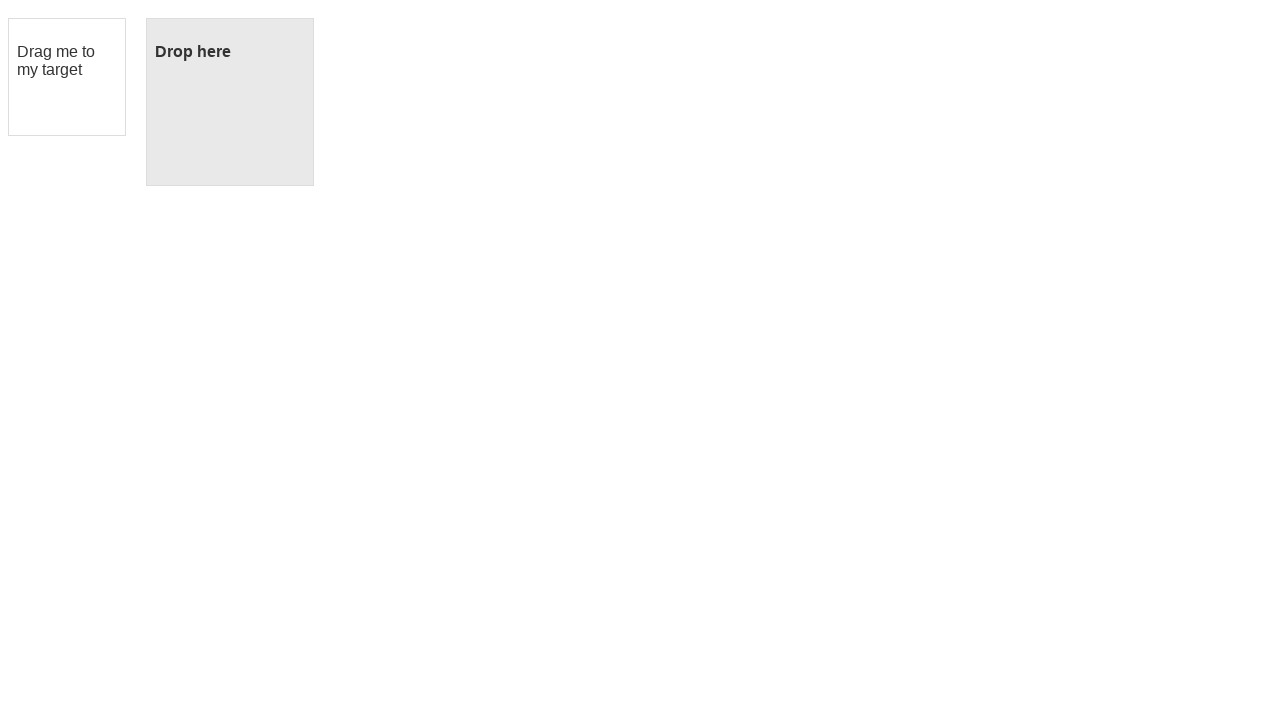

Located draggable element with text 'Drag me to my target'
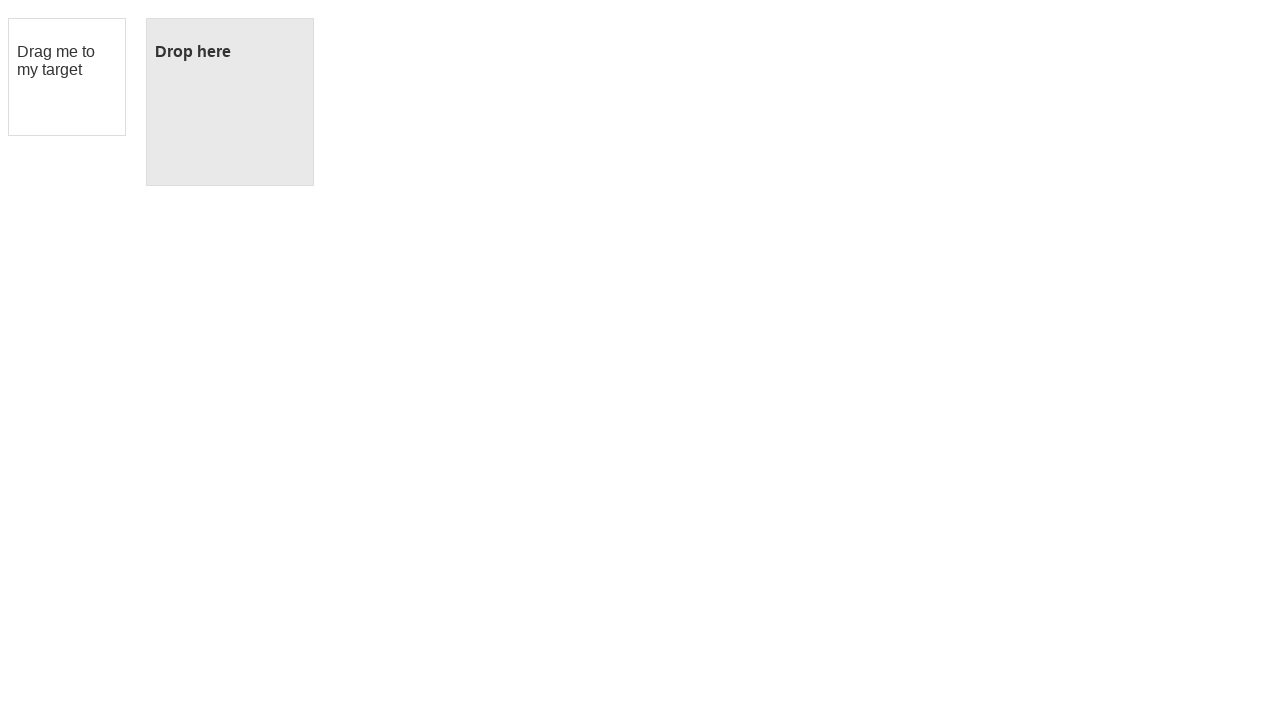

Located drop target element with id 'droppable'
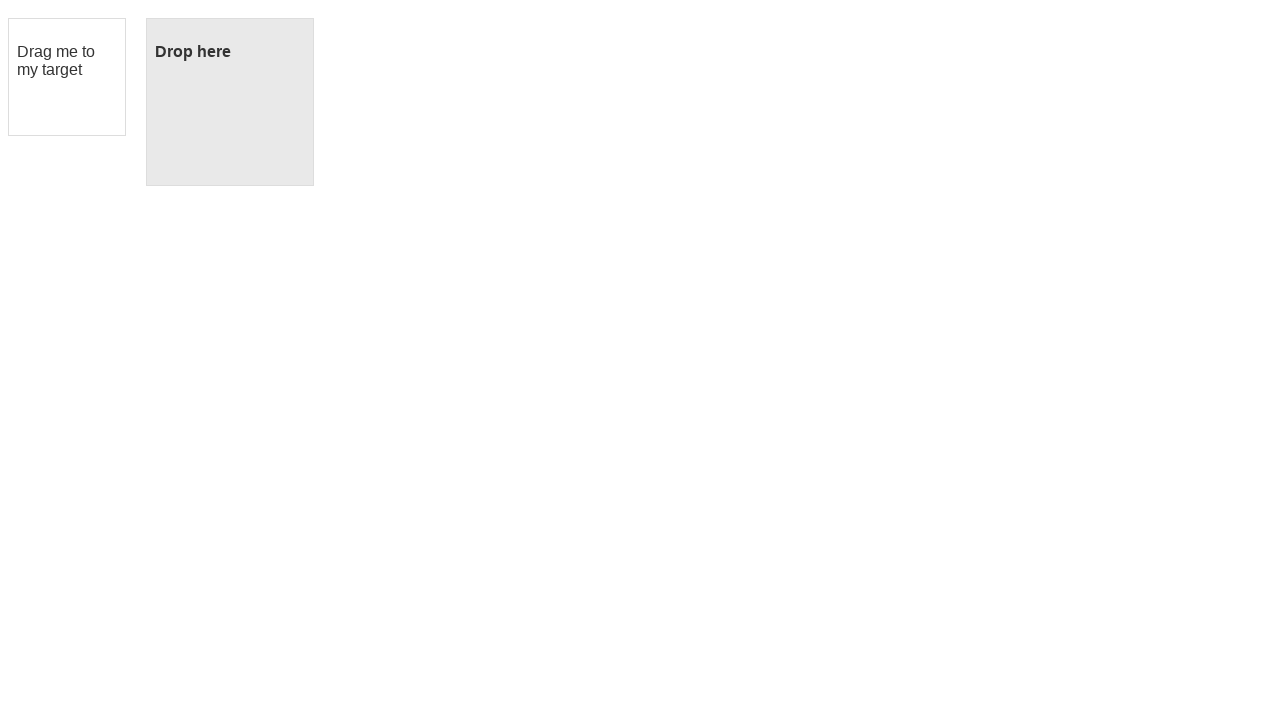

Dragged element onto drop target at (230, 102)
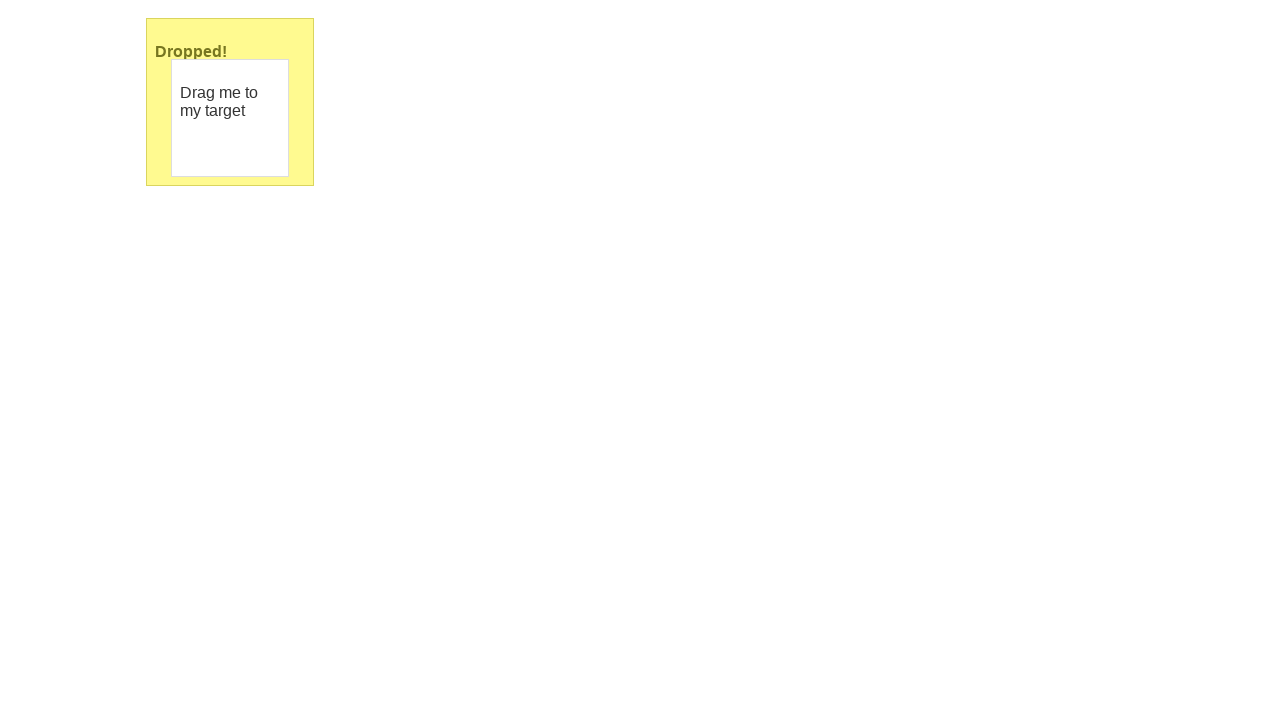

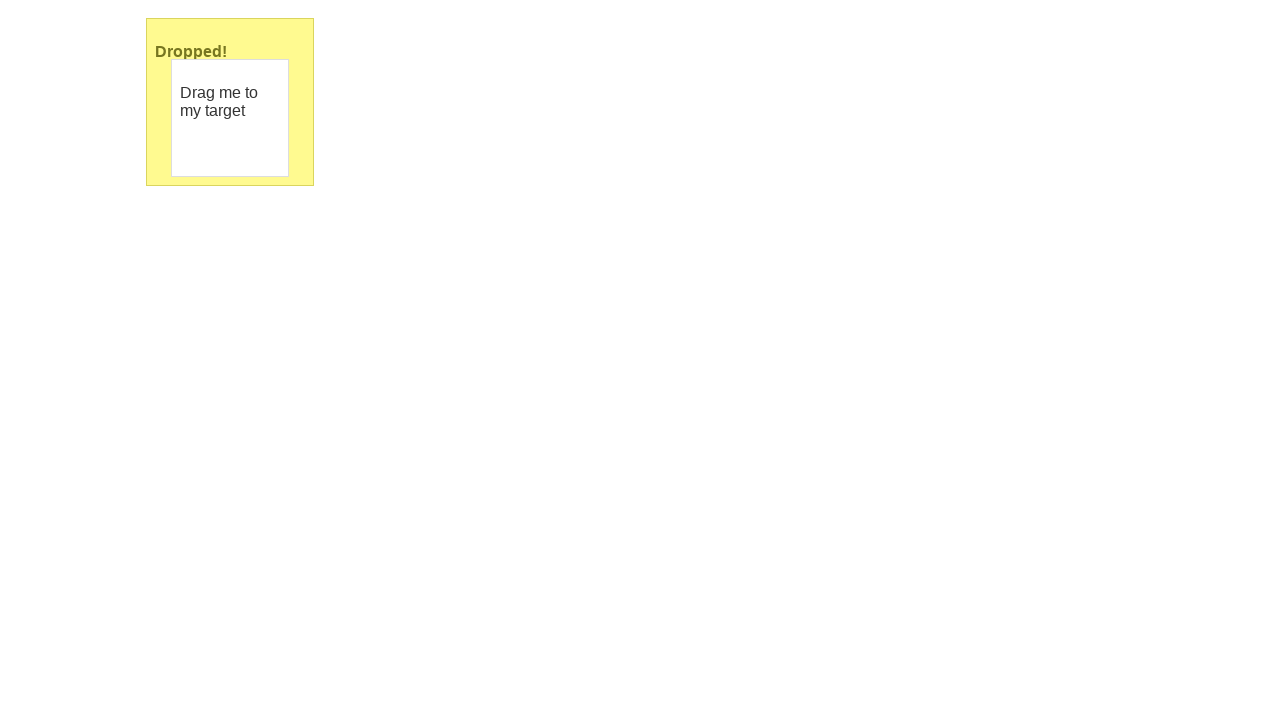